Tests an "add to cart" flow on Google's enhanced ecommerce demo store by clicking on a product and then clicking the add to cart button.

Starting URL: https://enhancedecommerce.appspot.com/

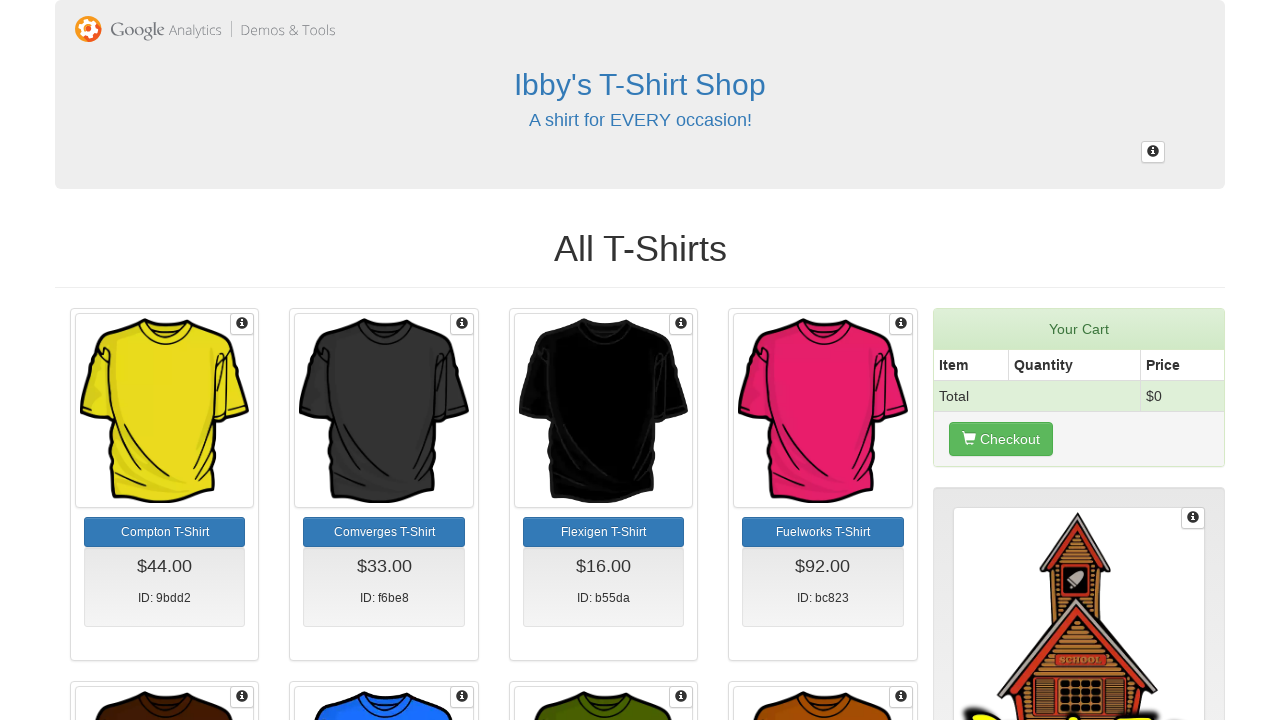

Waited for homepage to load
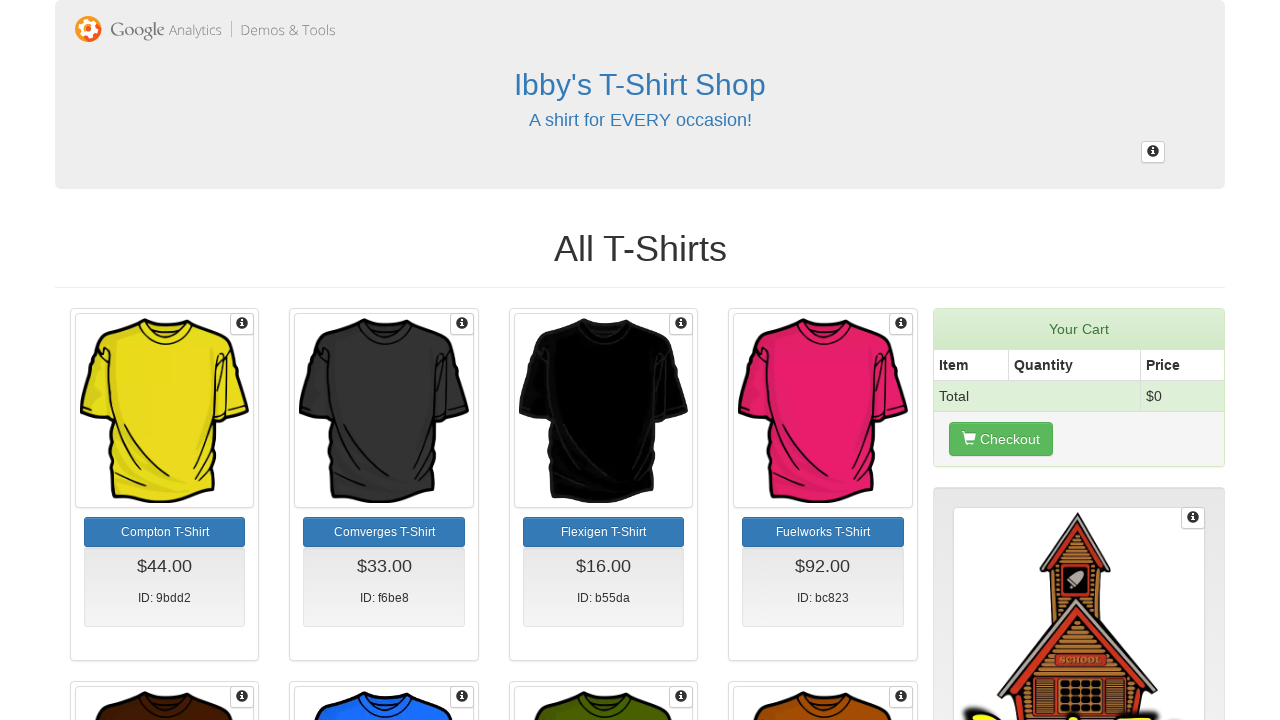

Clicked on a product on the homepage at (165, 411) on #homepage-9bdd2-1
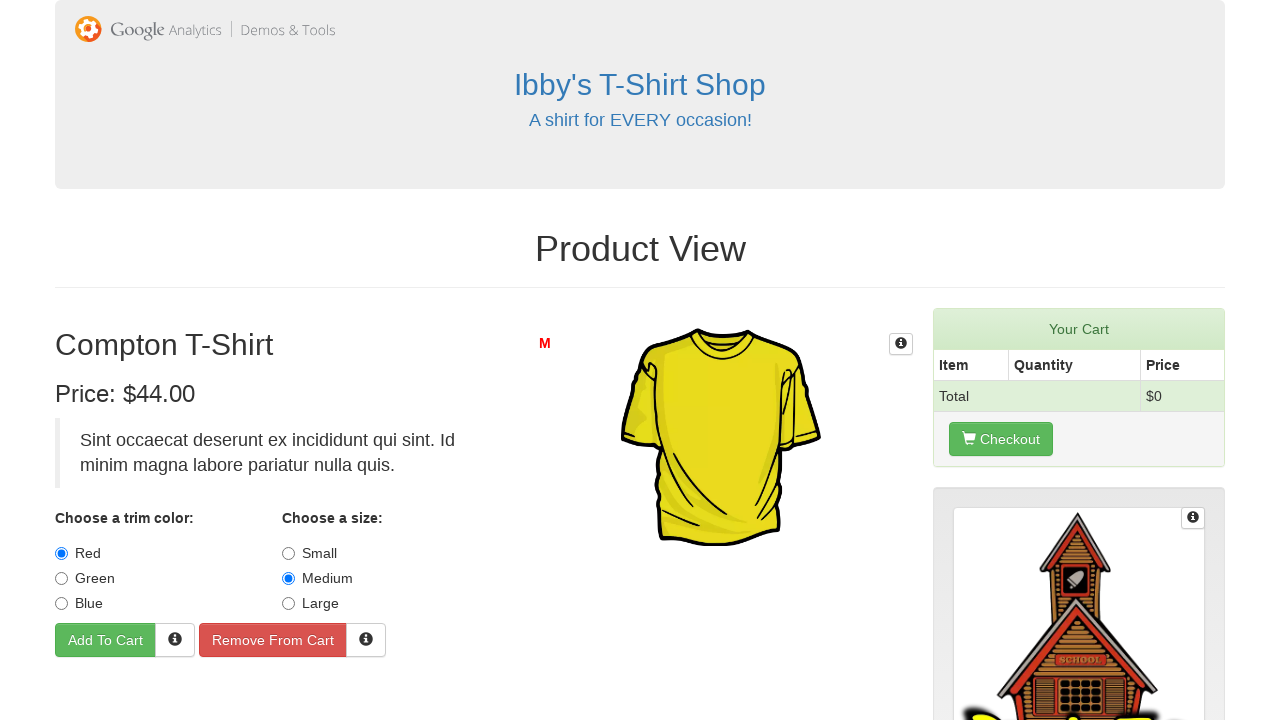

Waited for product page to load
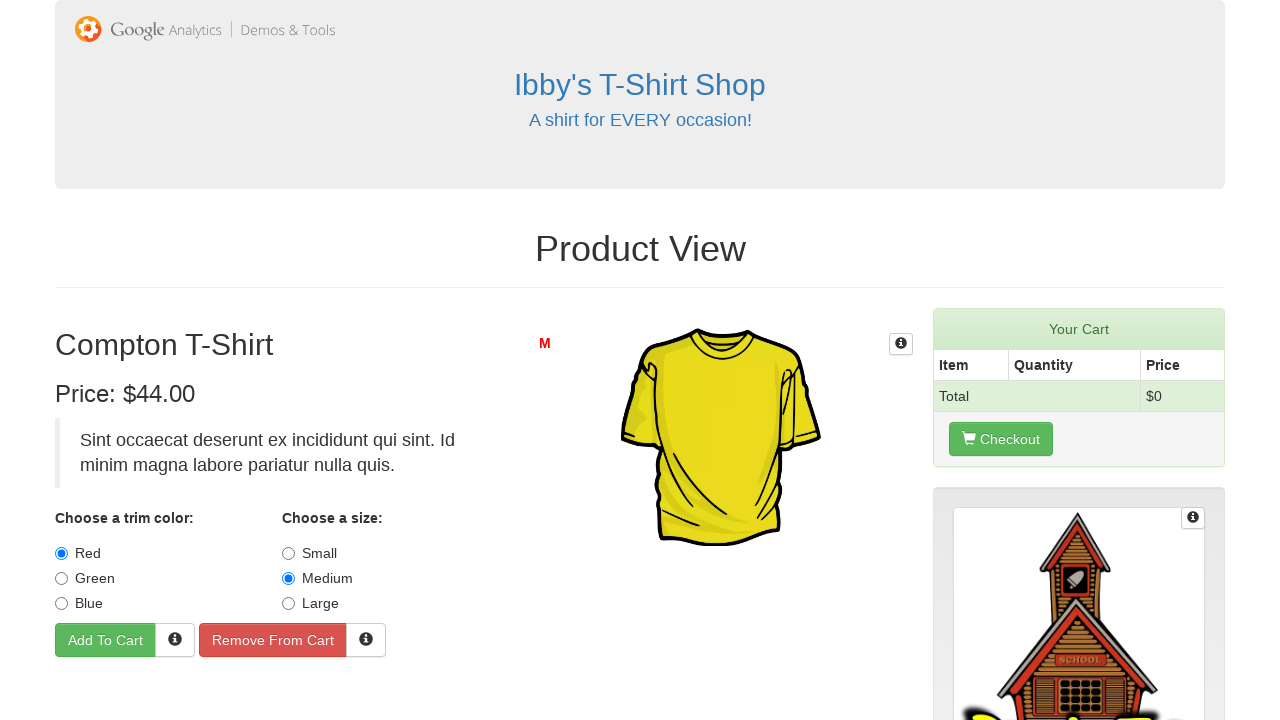

Clicked add to cart button at (106, 640) on #addToCart
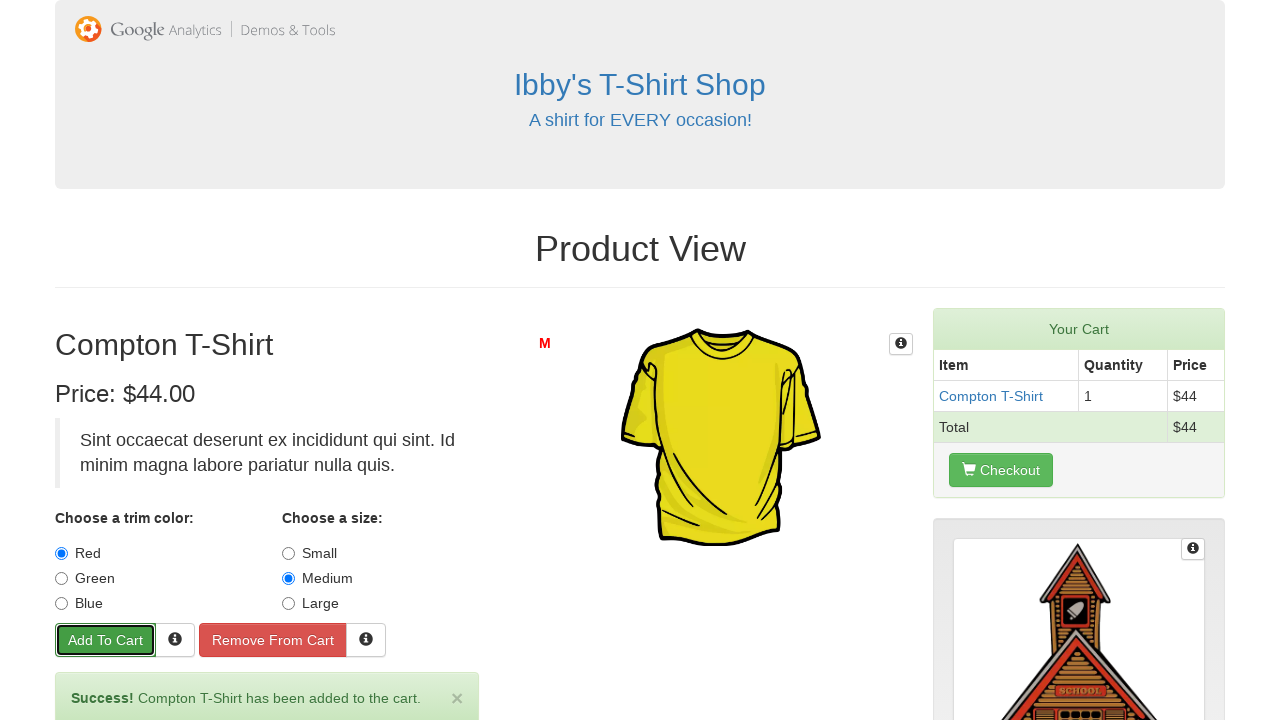

Waited for cart action to complete
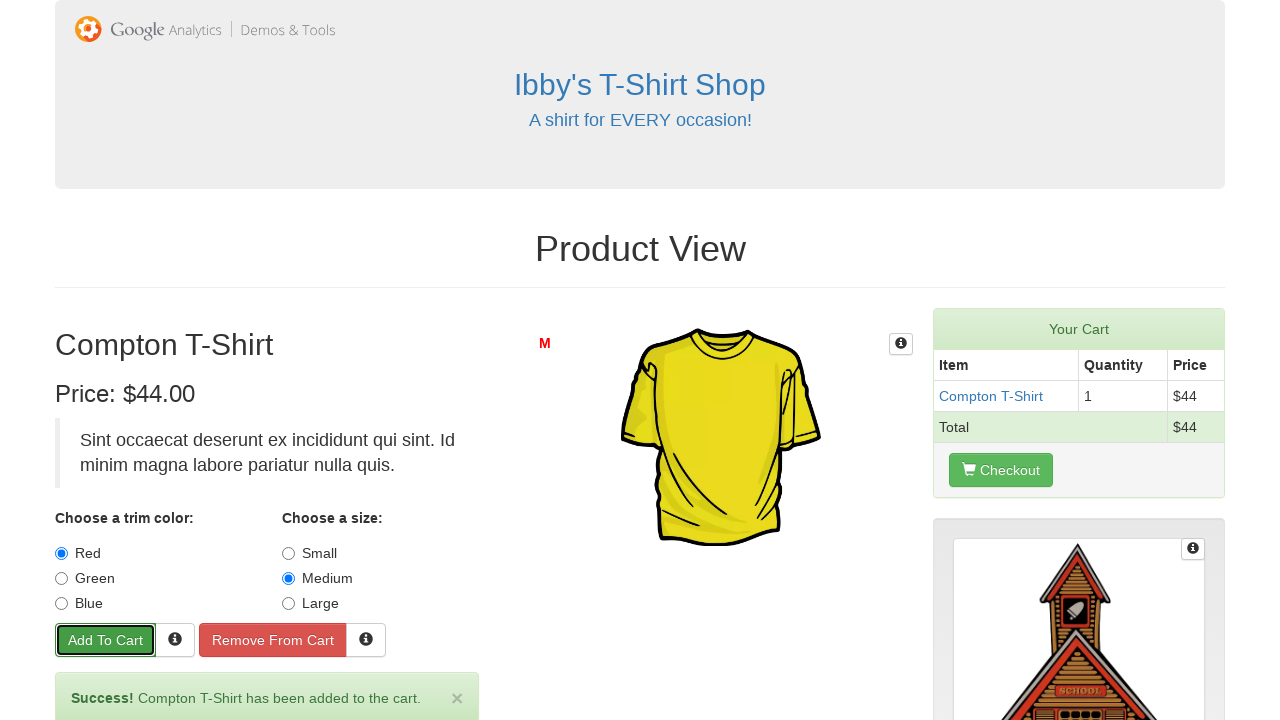

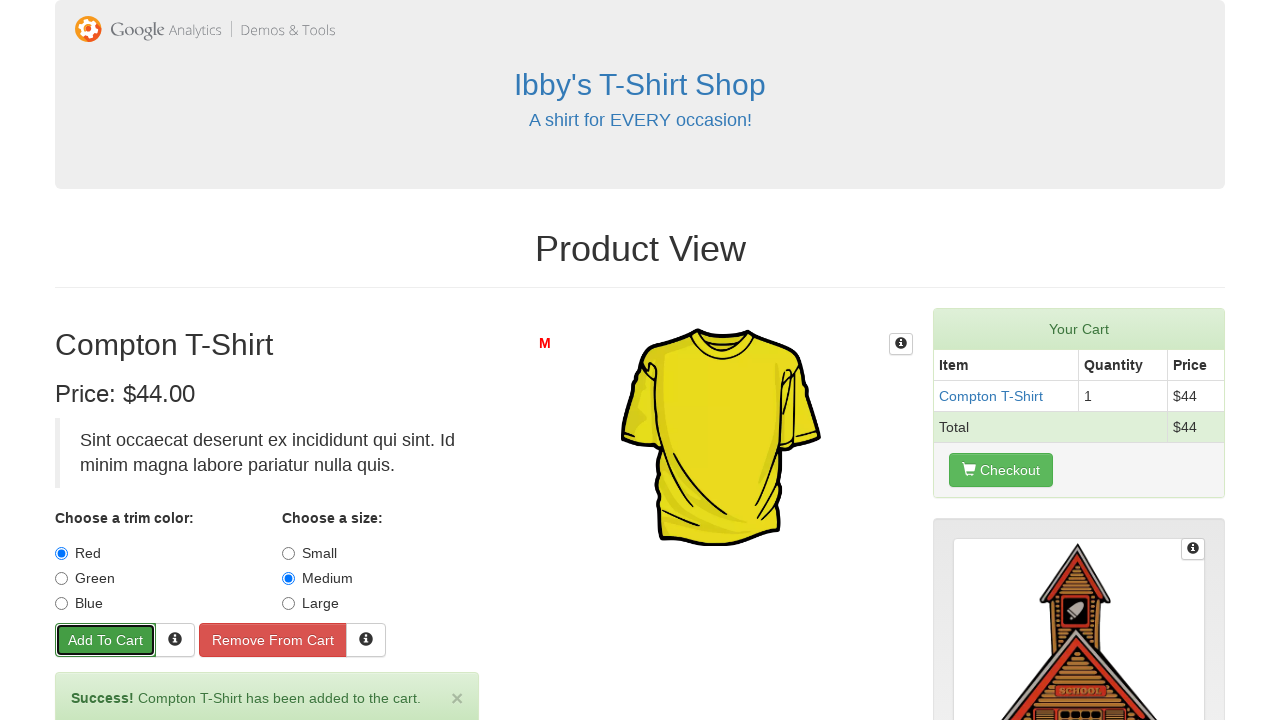